Tests login form validation by clicking the login button without entering credentials and verifying that a warning message is displayed.

Starting URL: https://login1.nextbasecrm.com/?login=yes

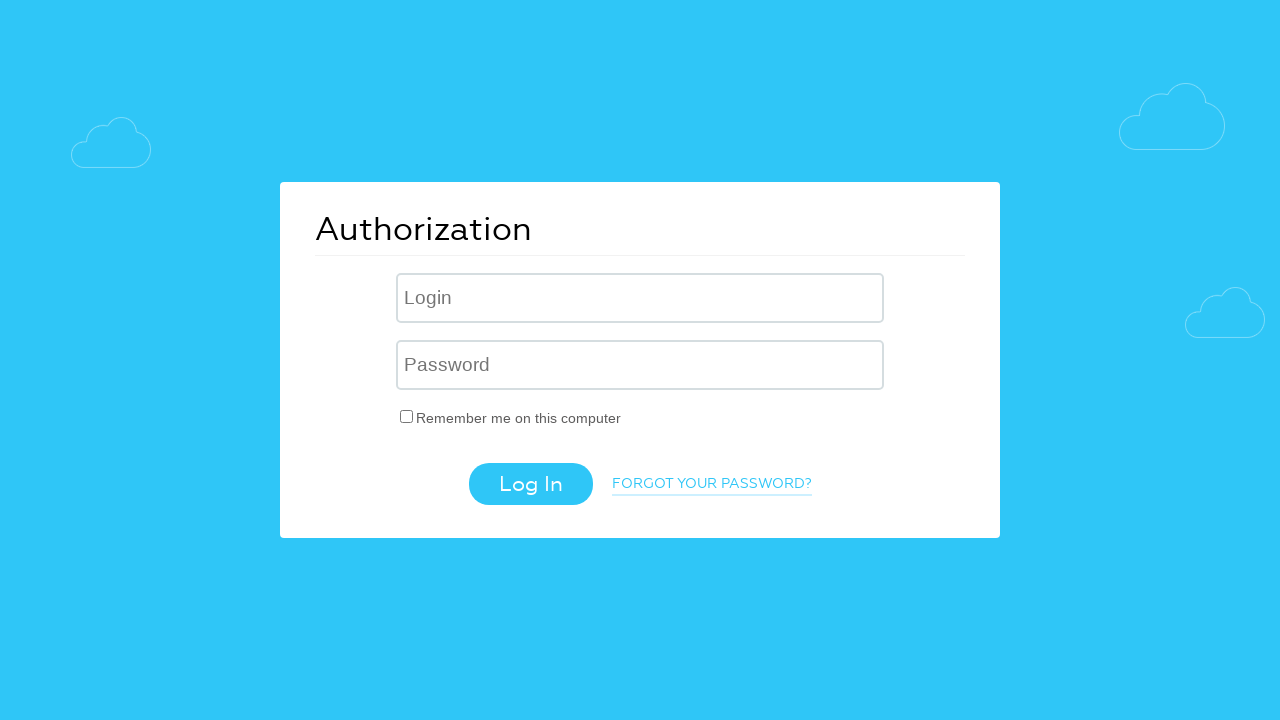

Clicked login button without entering credentials at (530, 484) on .login-btn
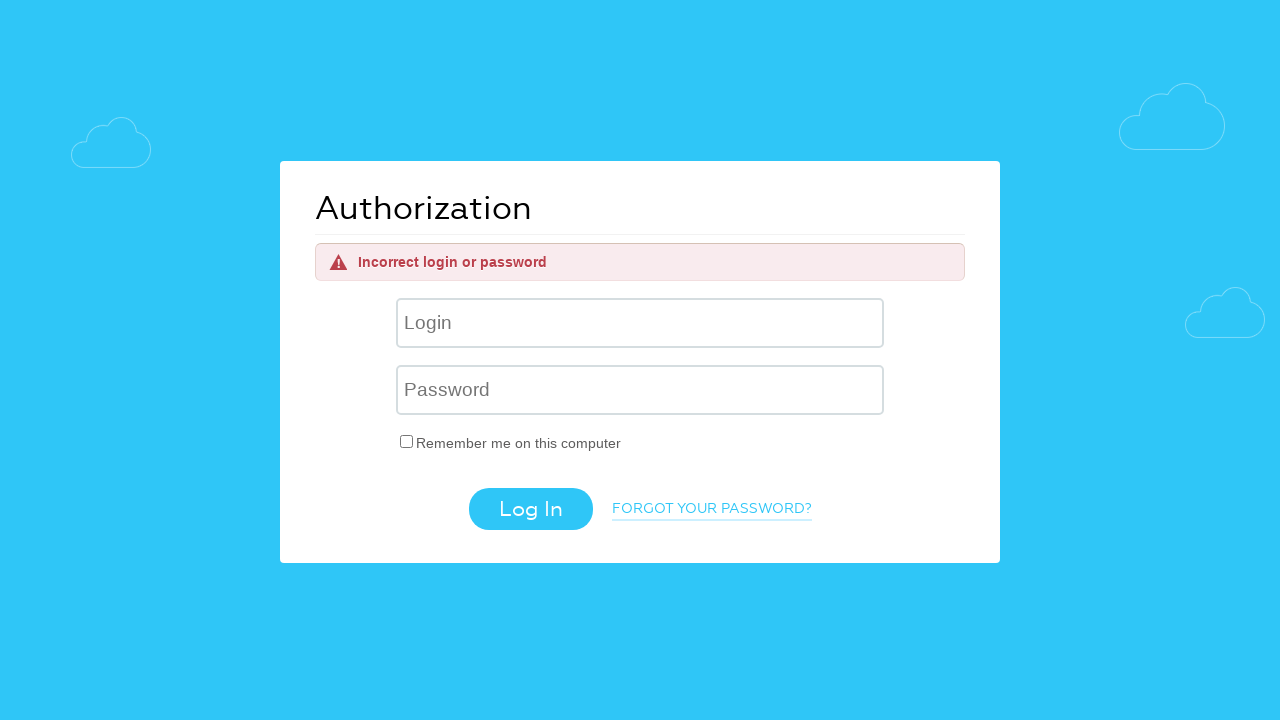

Warning message appeared on screen
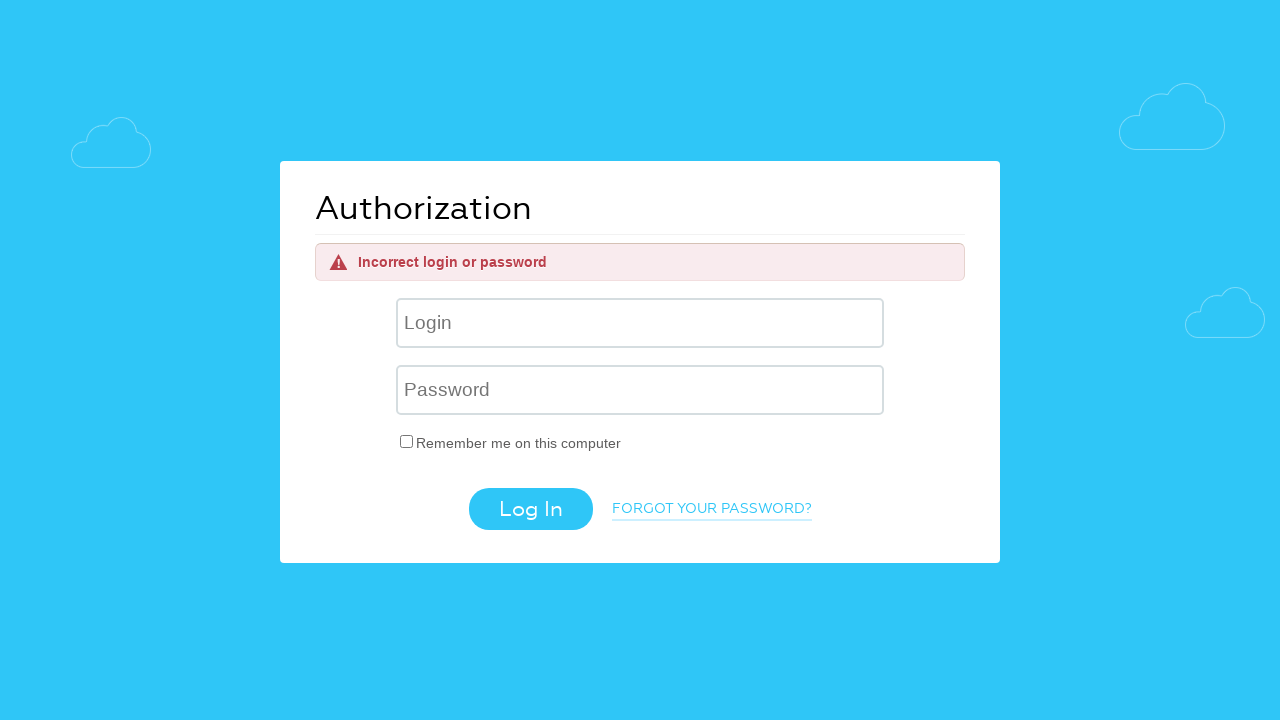

Warning message text: 'Incorrect login or password'
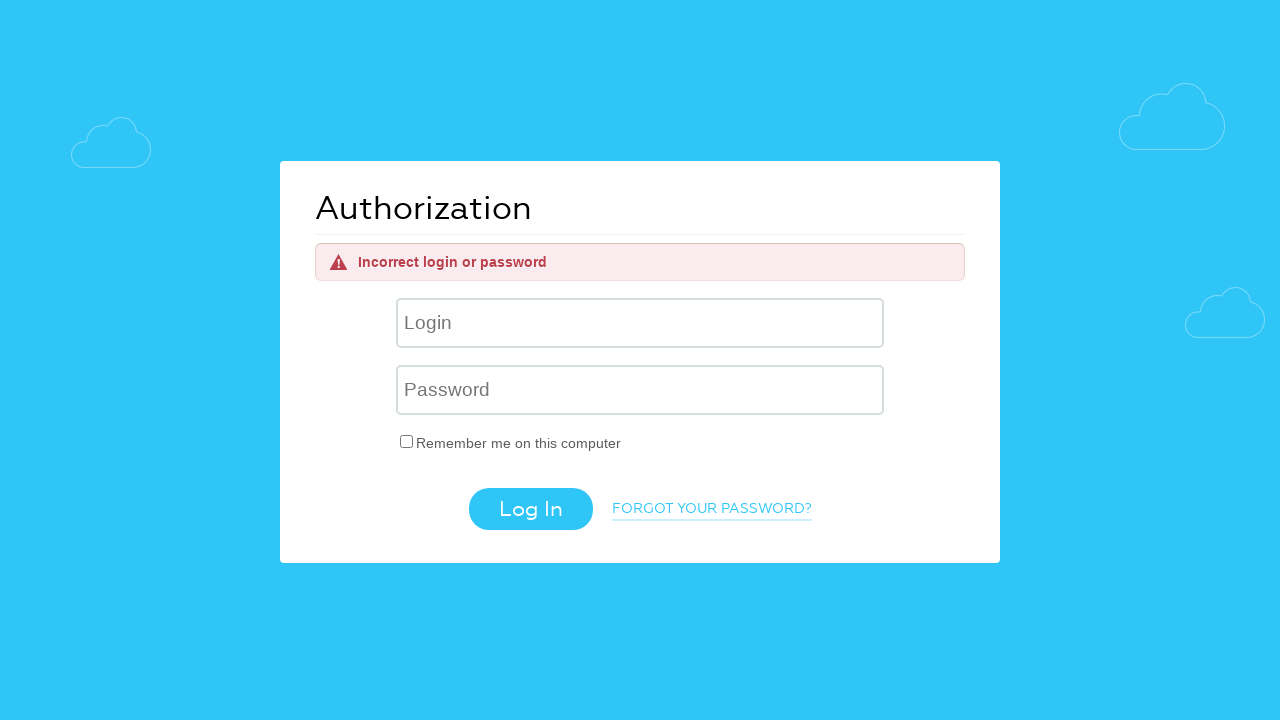

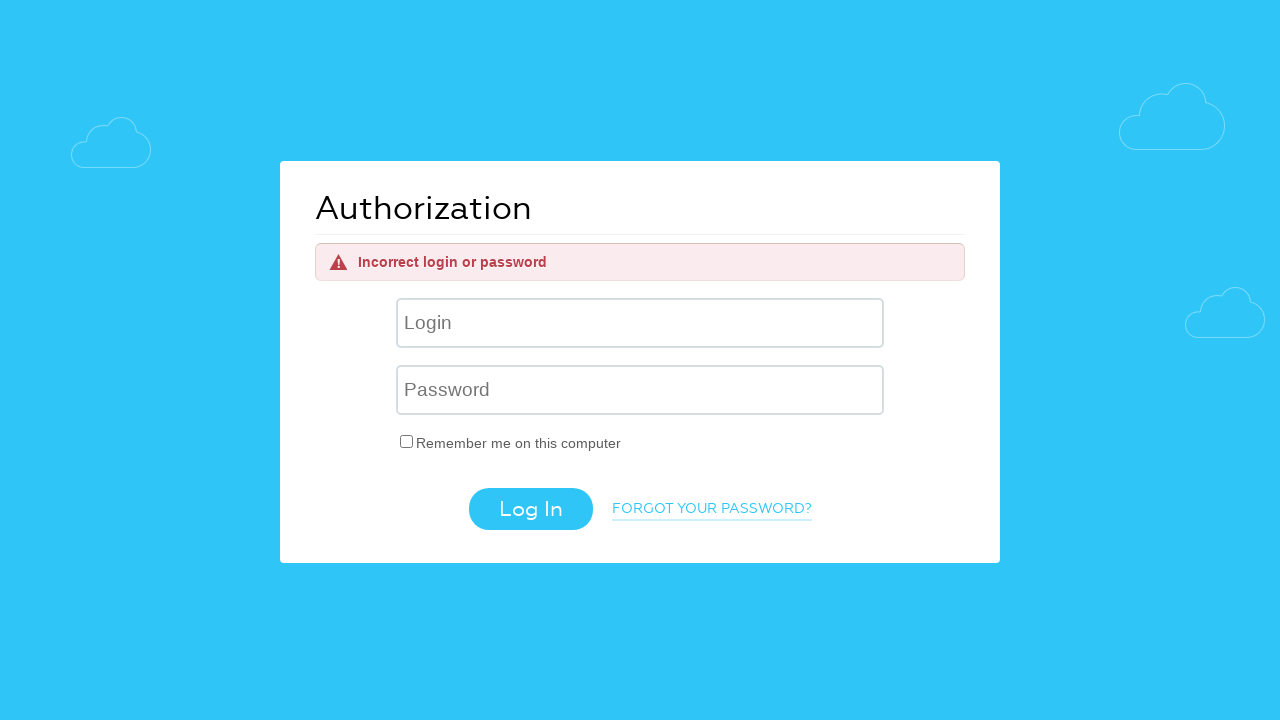